Tests JavaScript alert handling by filling a name input field, clicking an alert button, and accepting the browser alert dialog

Starting URL: https://rahulshettyacademy.com/AutomationPractice

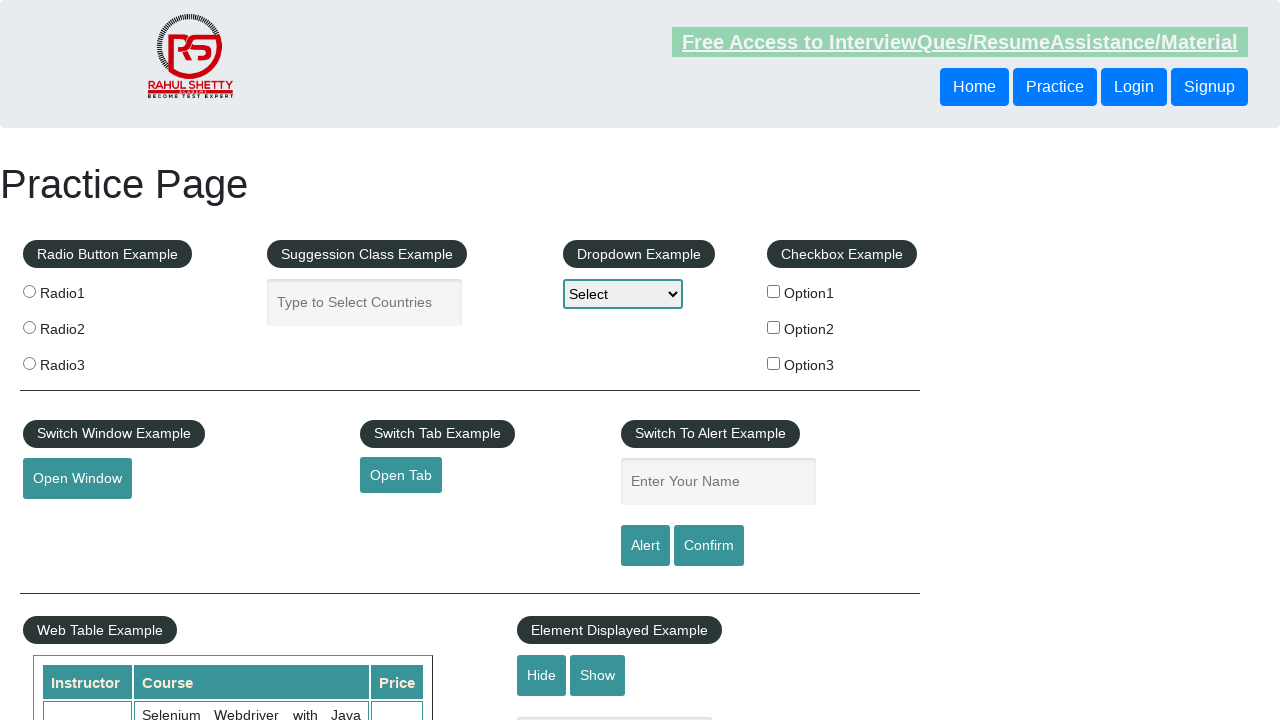

Filled name input field with 'Pallav' on input[name='enter-name']
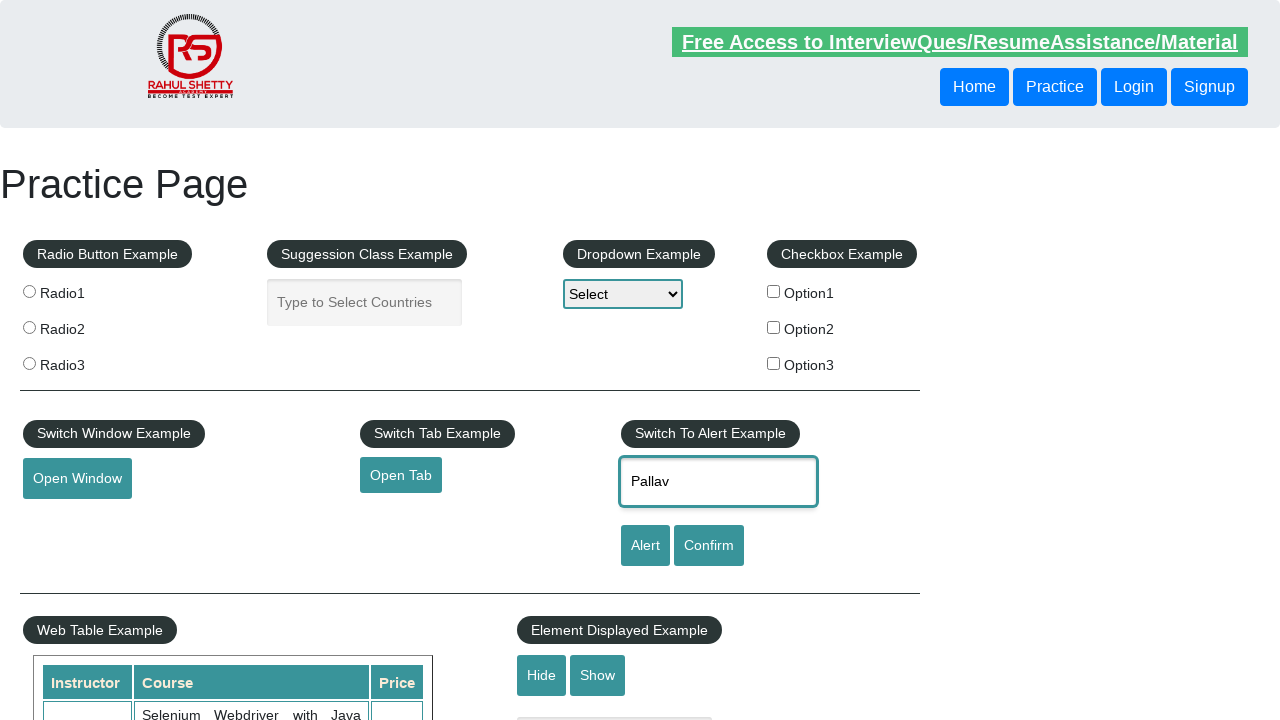

Set up dialog handler to accept alerts
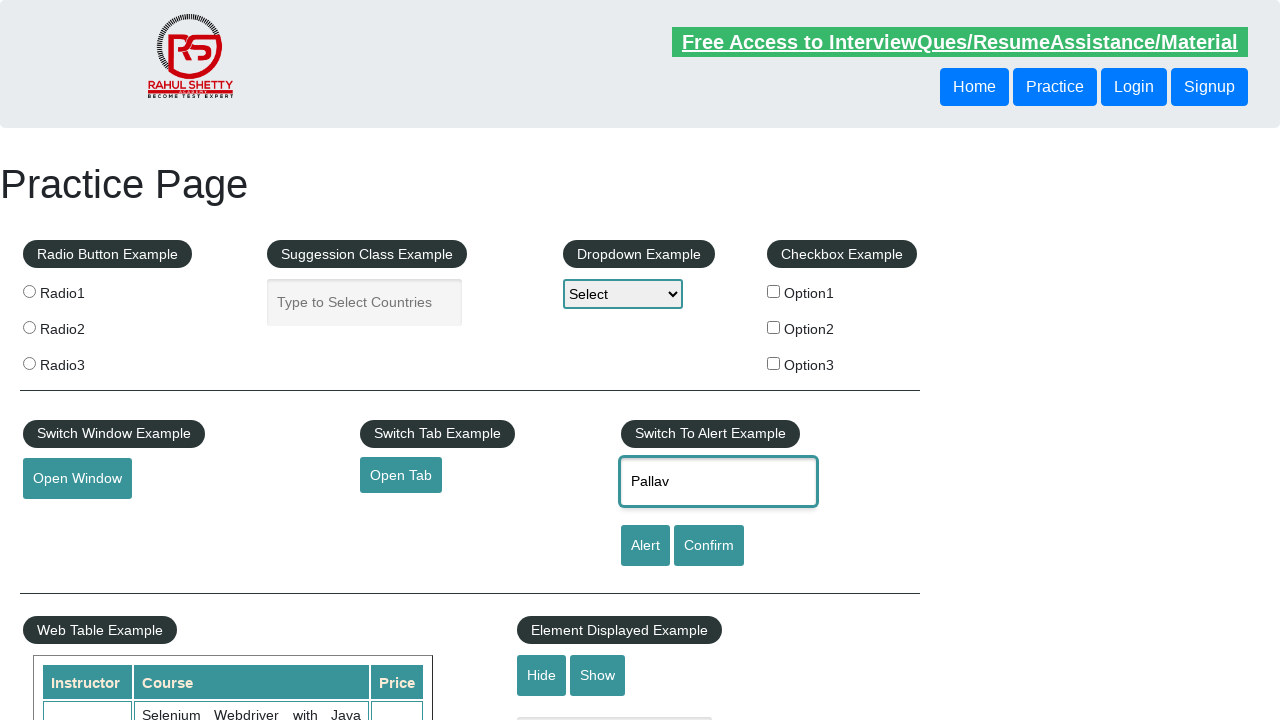

Clicked alert button to trigger JavaScript alert dialog at (645, 546) on #alertbtn
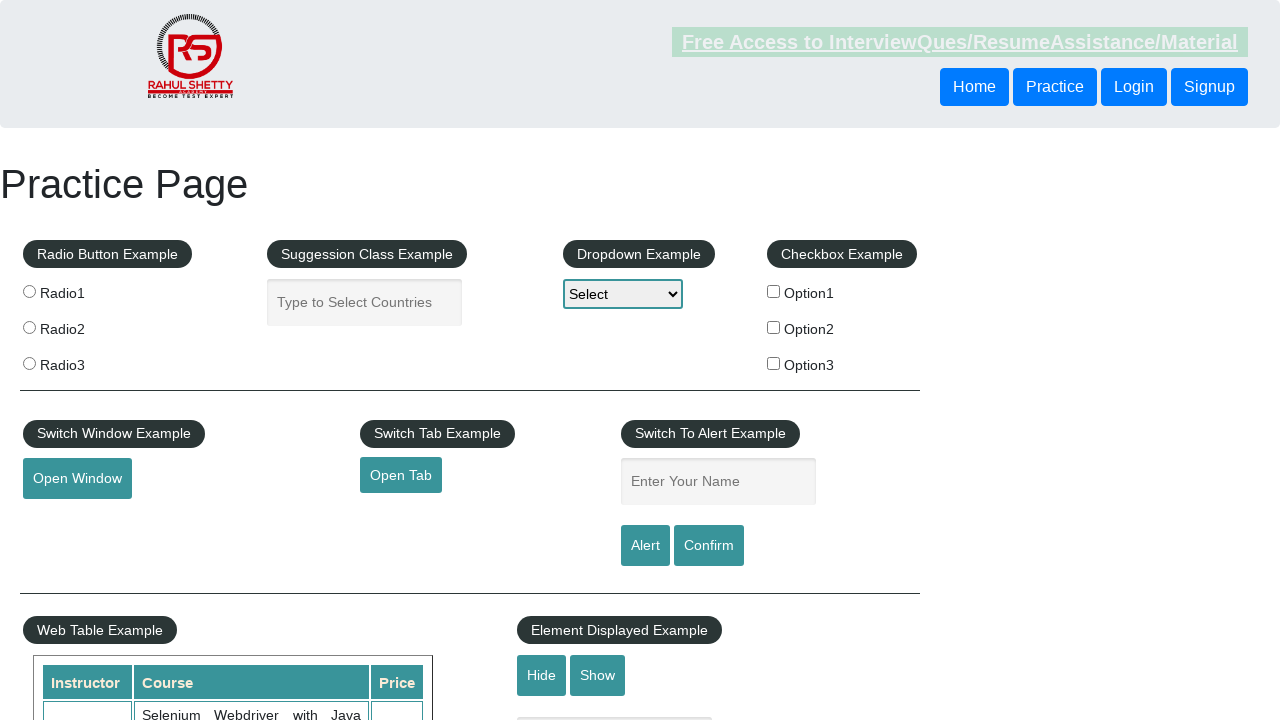

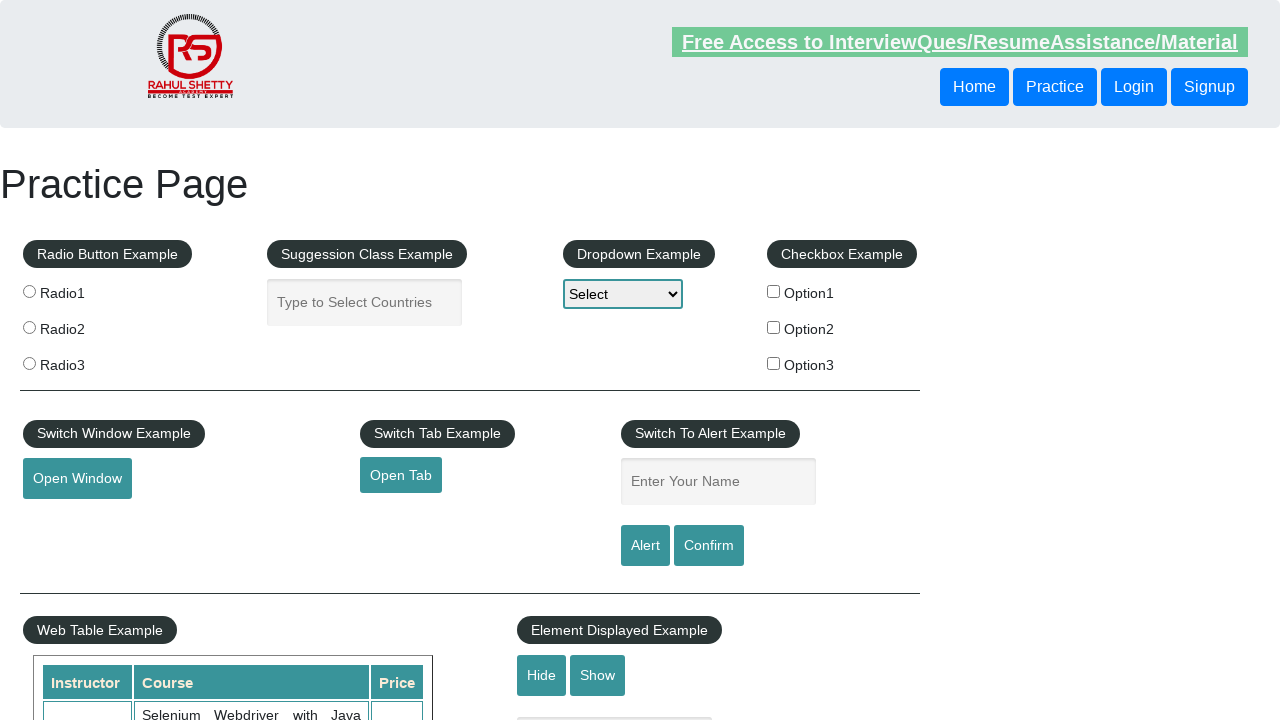